Tests unmarking todo items as complete by unchecking their checkboxes.

Starting URL: https://demo.playwright.dev/todomvc

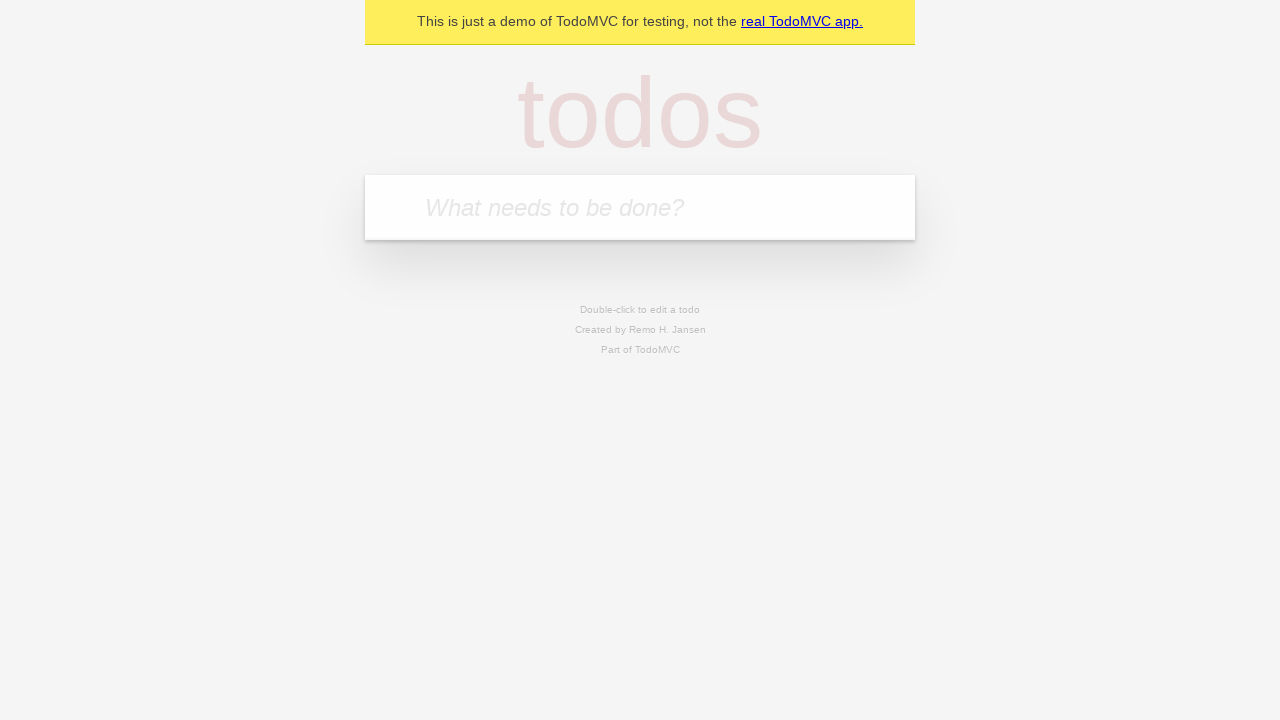

Filled todo input with 'buy some cheese' on internal:attr=[placeholder="What needs to be done?"i]
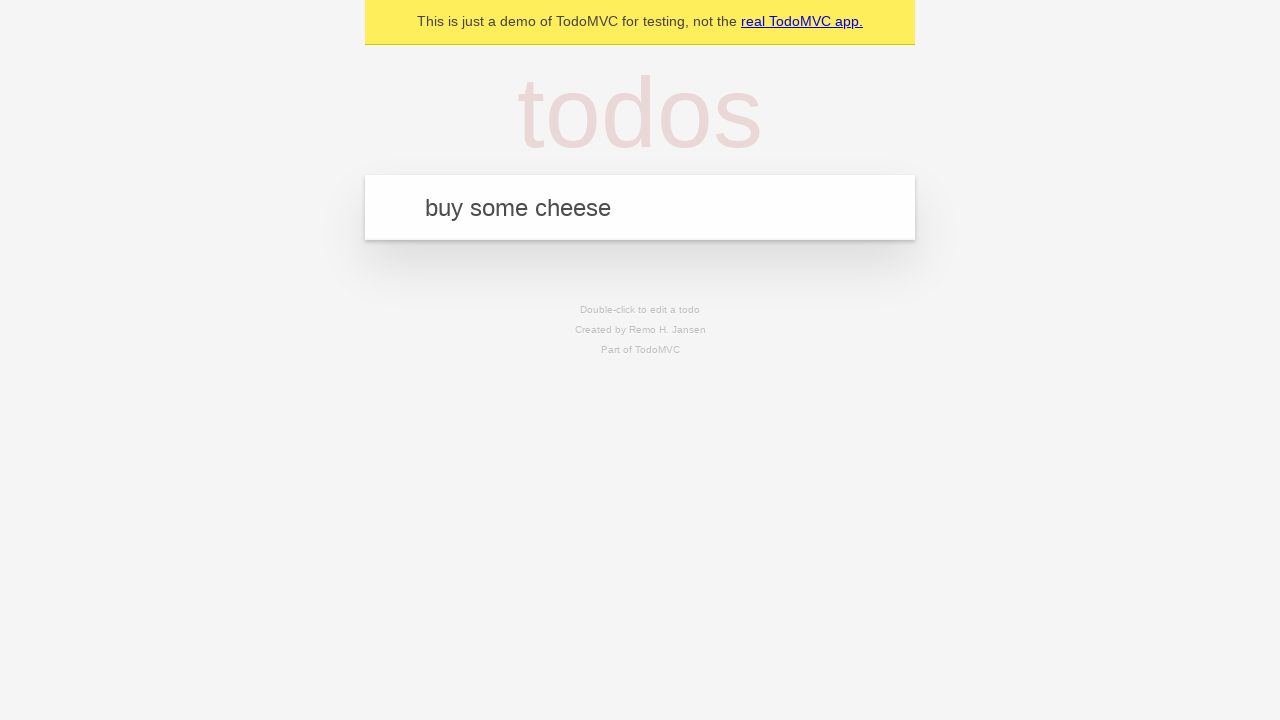

Pressed Enter to create todo item 'buy some cheese' on internal:attr=[placeholder="What needs to be done?"i]
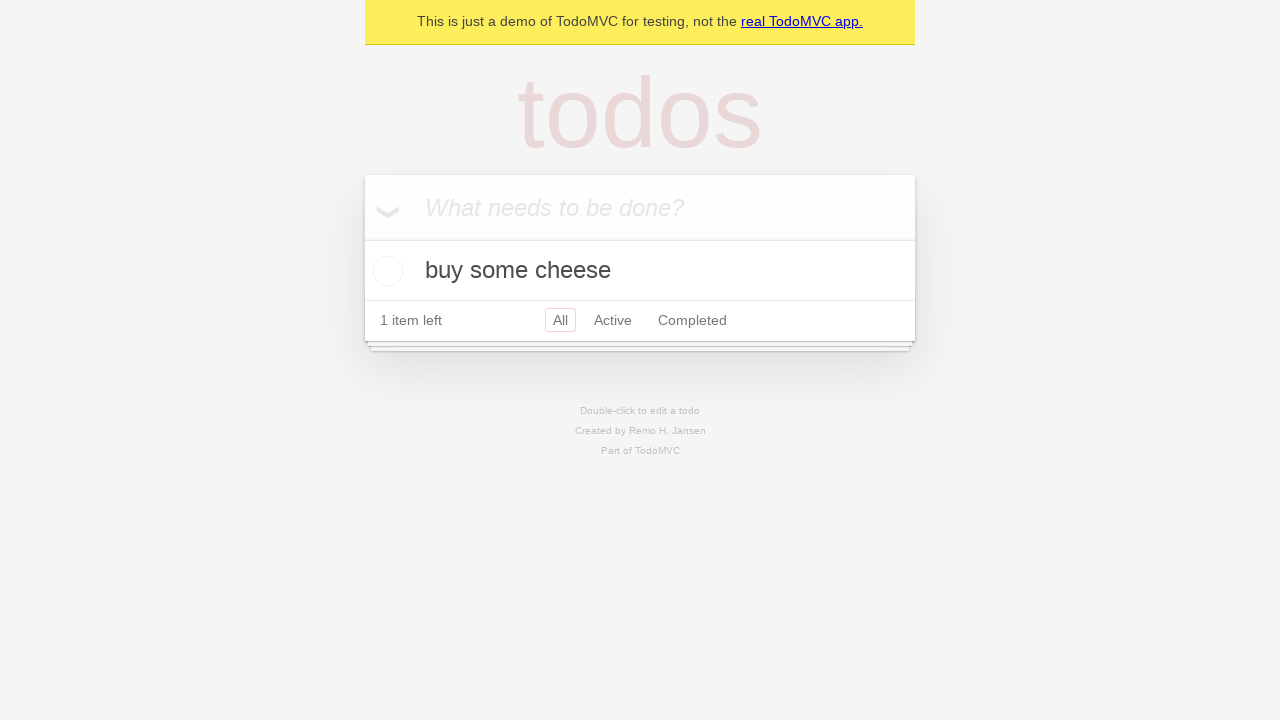

Filled todo input with 'feed the cat' on internal:attr=[placeholder="What needs to be done?"i]
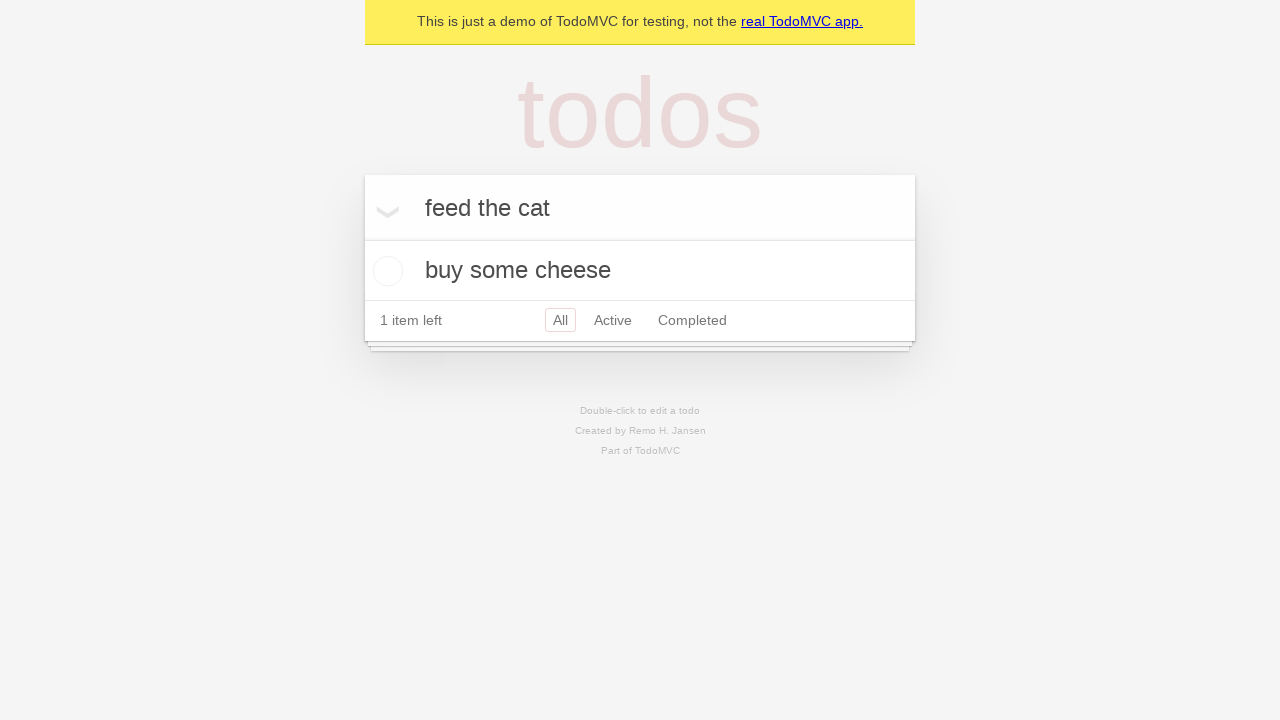

Pressed Enter to create todo item 'feed the cat' on internal:attr=[placeholder="What needs to be done?"i]
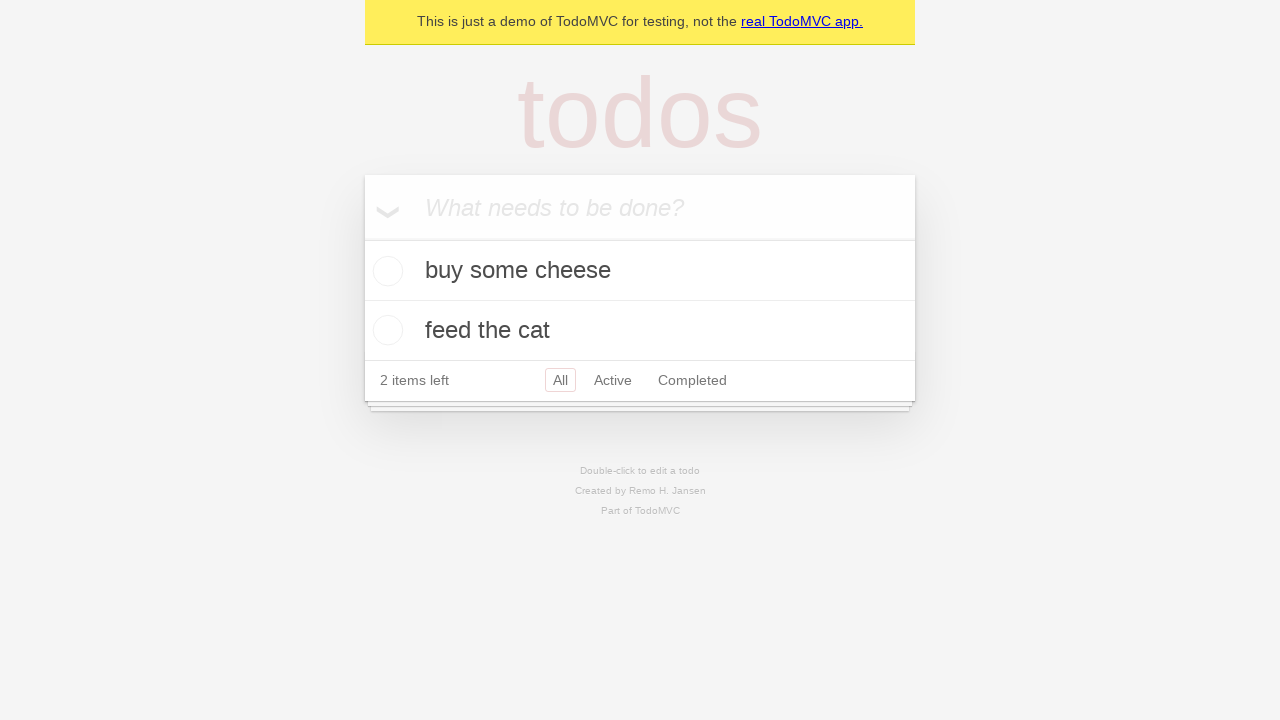

Second todo item appeared in the list
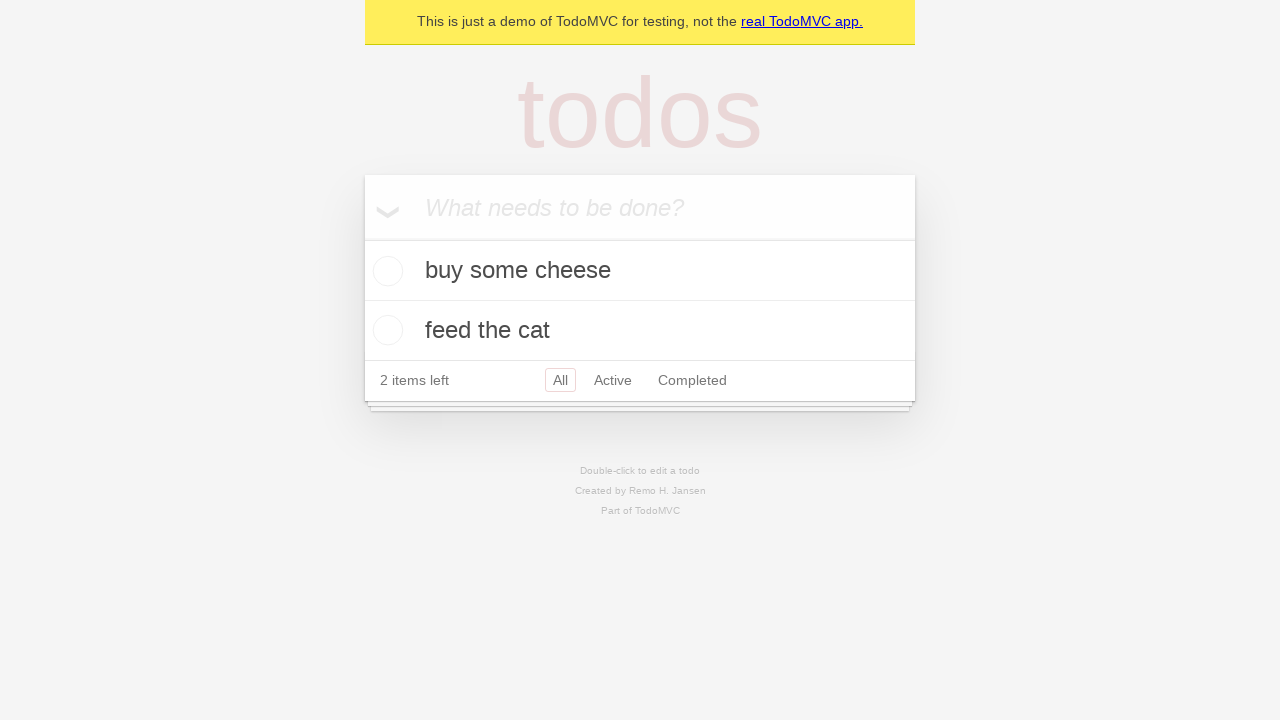

Checked the first todo item checkbox to mark it complete at (385, 271) on [data-testid='todo-item'] >> nth=0 >> internal:role=checkbox
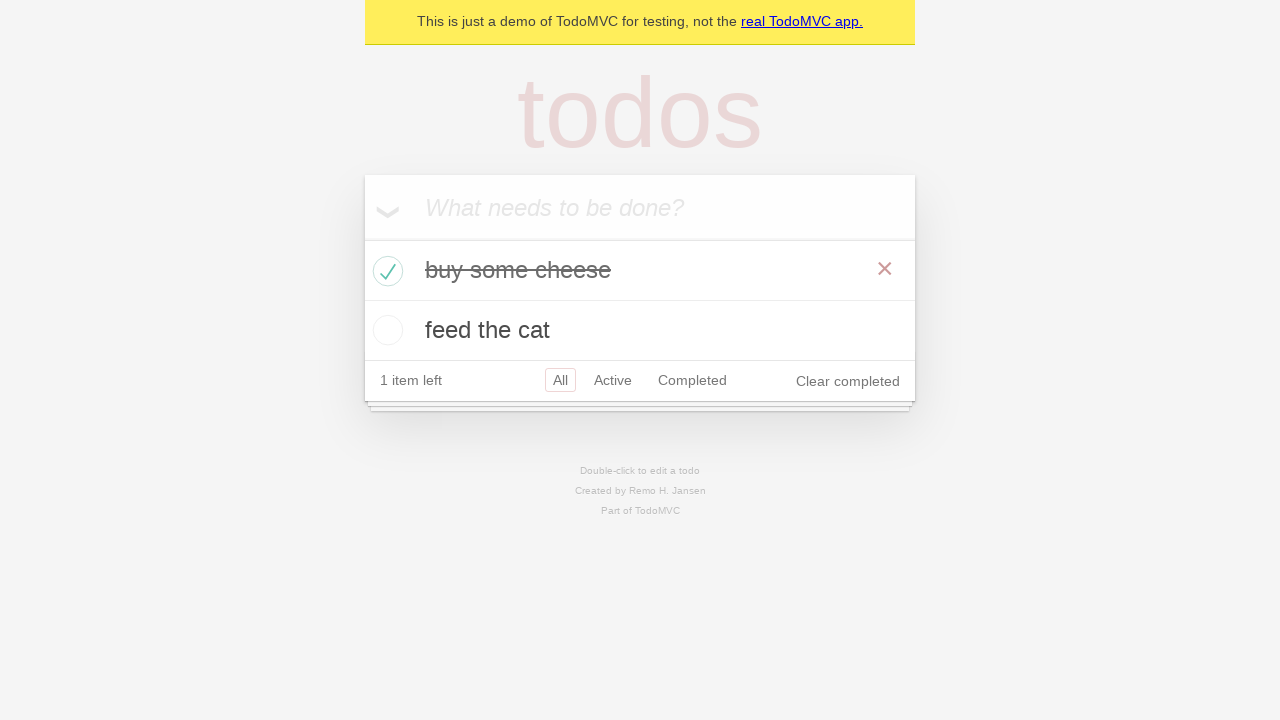

Unchecked the first todo item checkbox to mark it incomplete at (385, 271) on [data-testid='todo-item'] >> nth=0 >> internal:role=checkbox
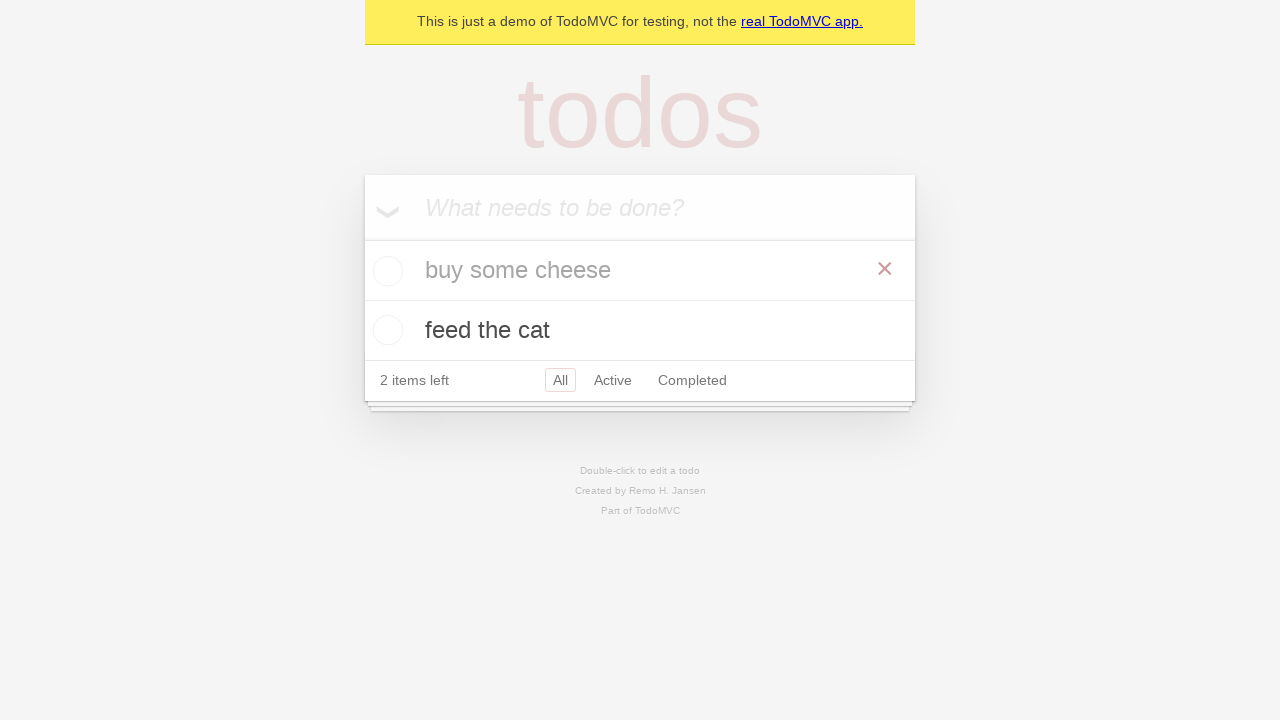

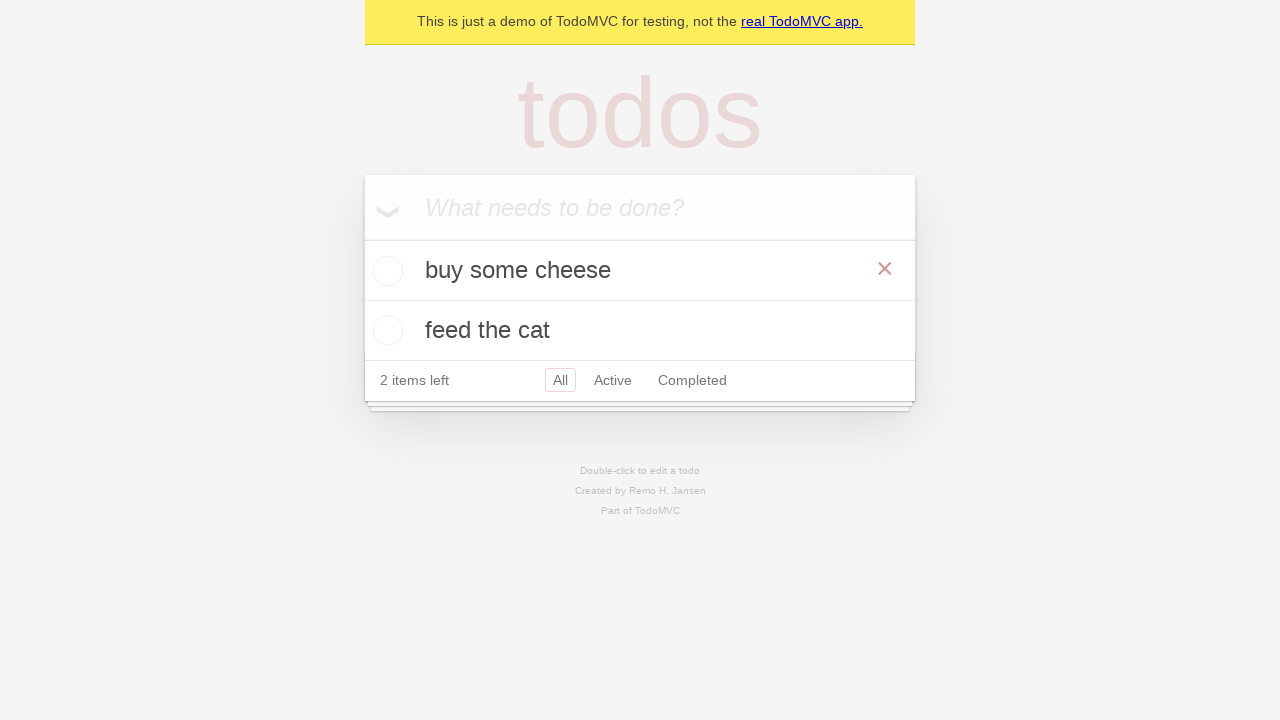